Tests web storage functionality by interacting with localStorage and sessionStorage, adding new items, and clicking the display session button

Starting URL: https://bonigarcia.dev/selenium-webdriver-java/web-storage.html

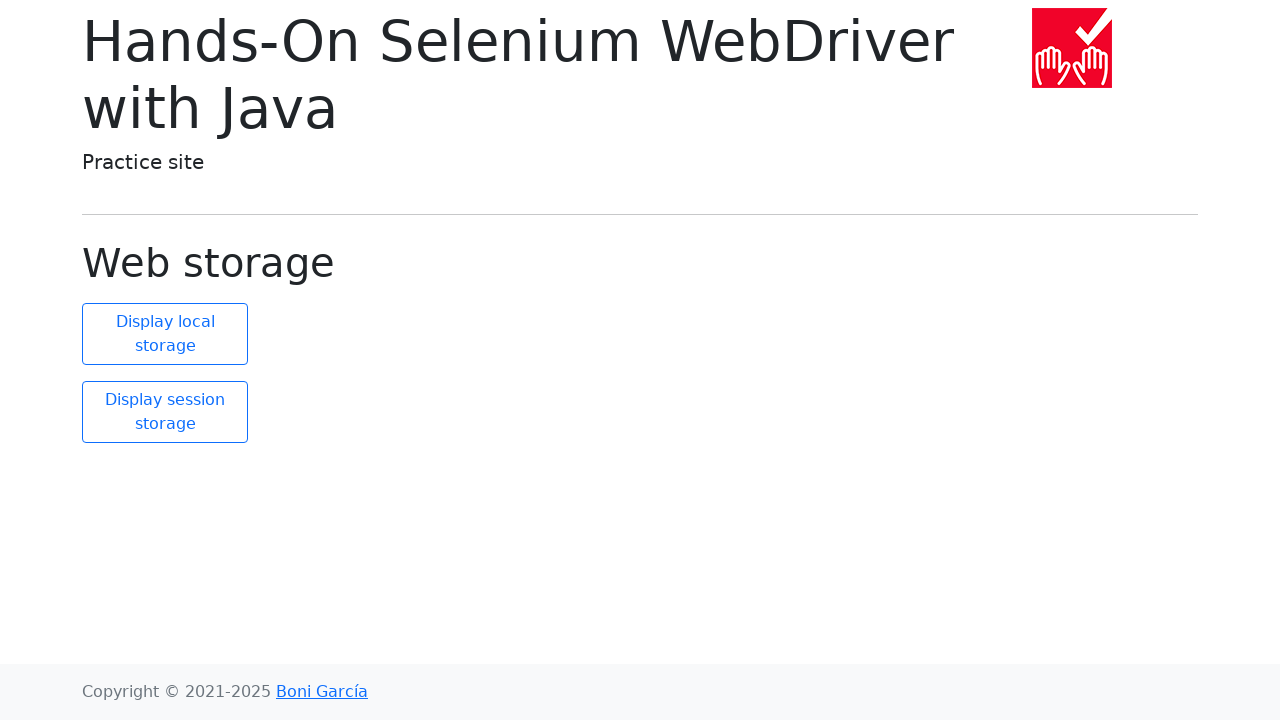

Retrieved localStorage size
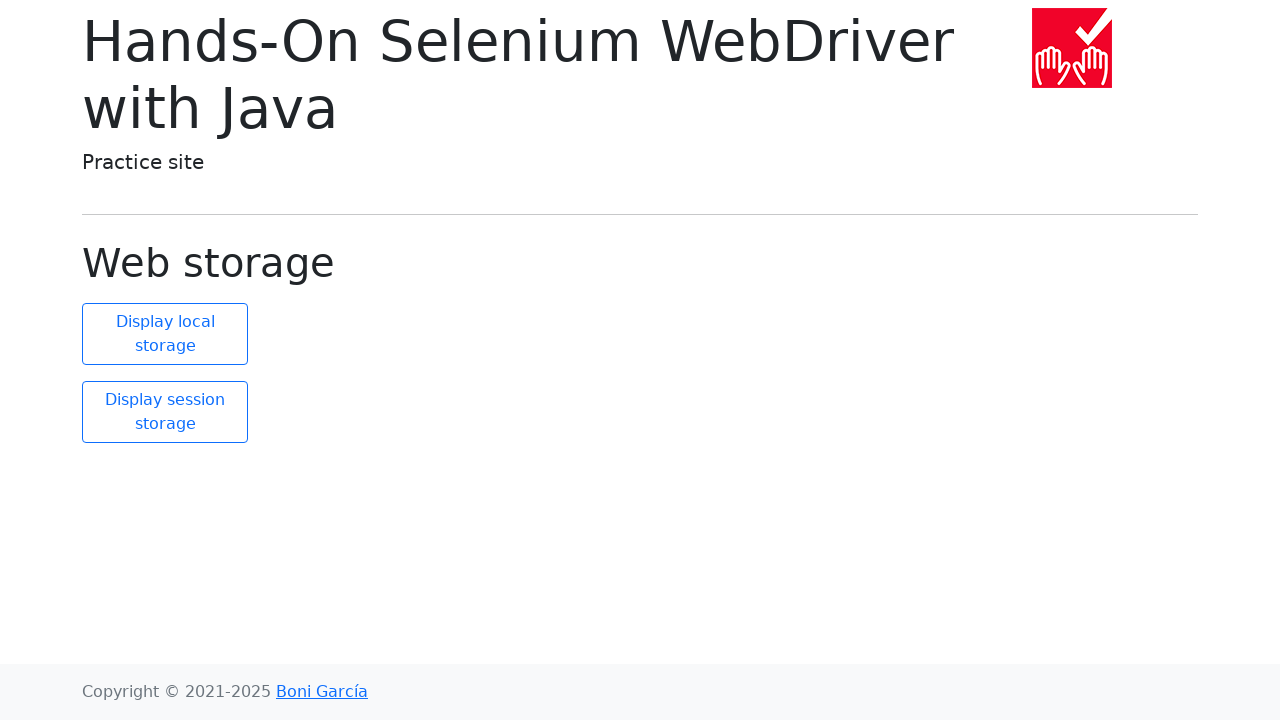

Retrieved all sessionStorage items
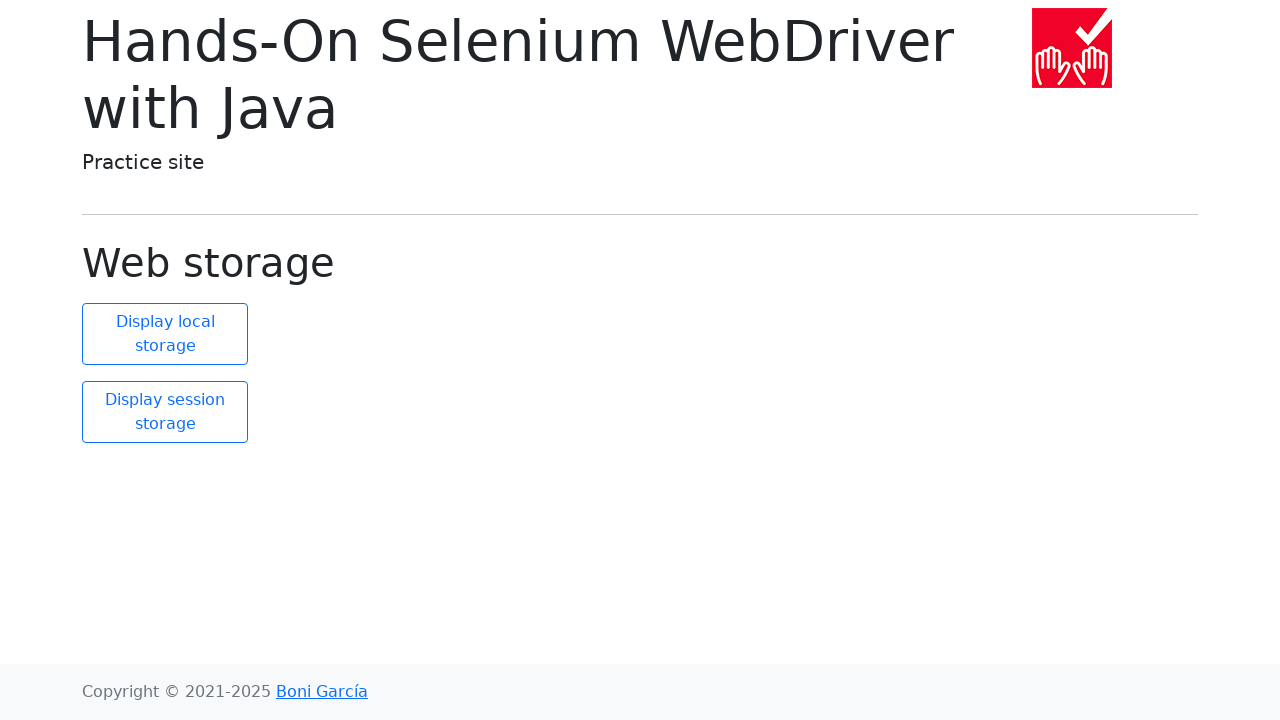

Verified initial sessionStorage size is 2
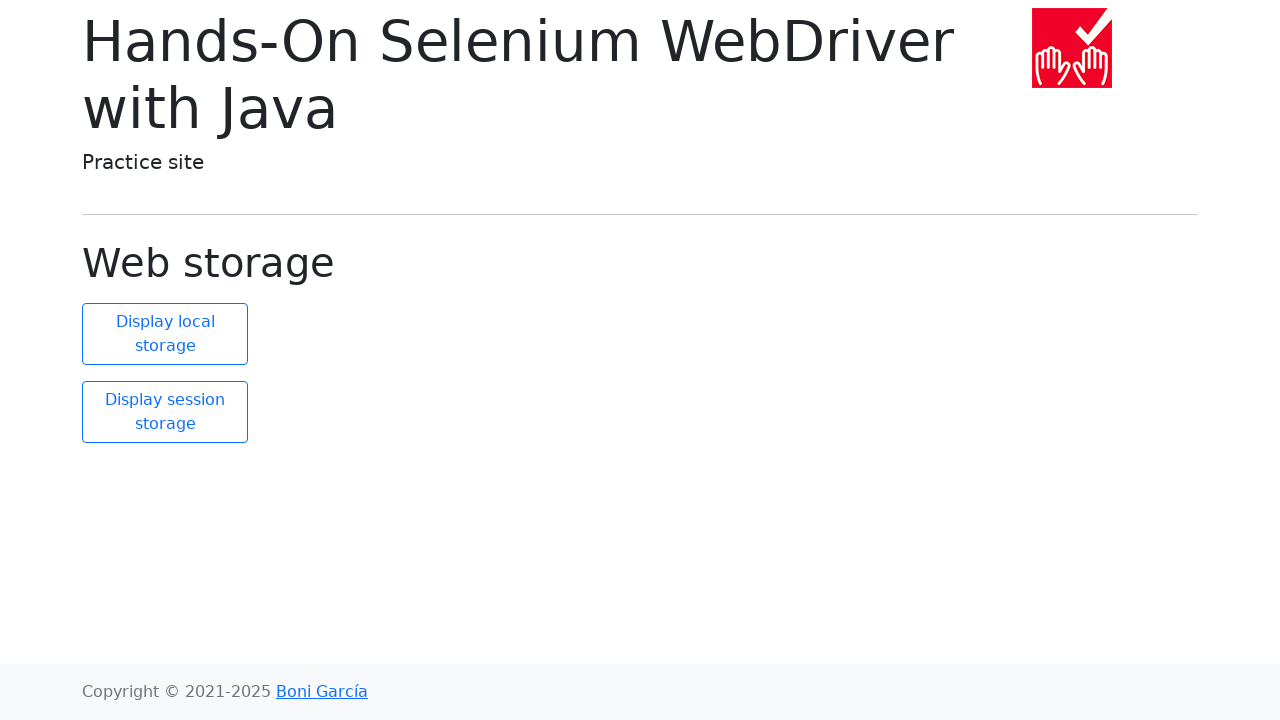

Added new item 'new element' with value 'new value' to sessionStorage
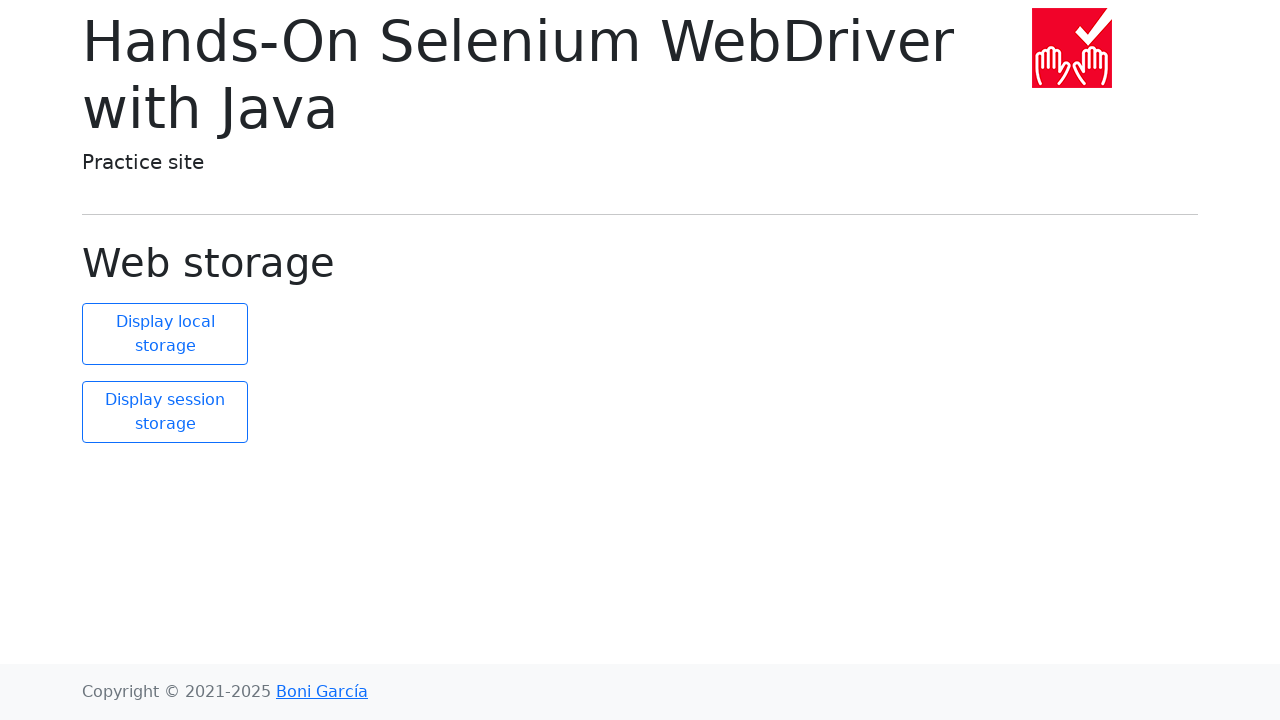

Verified sessionStorage size increased to 3
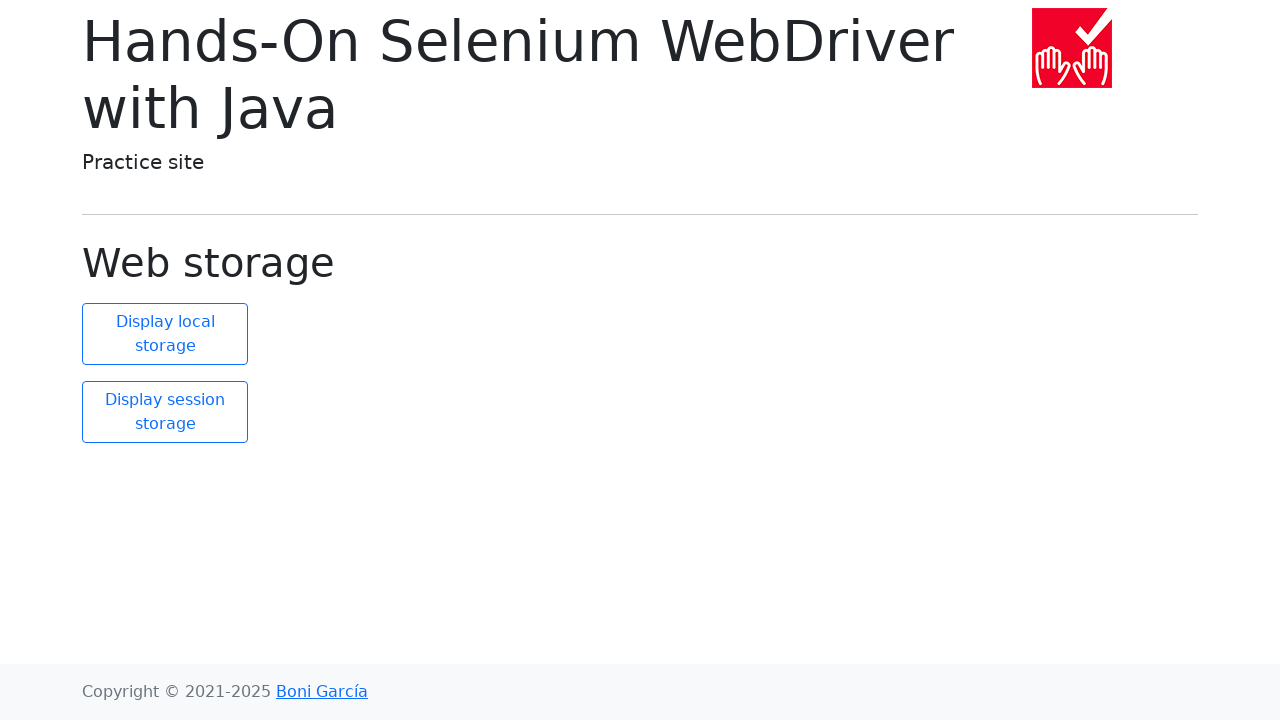

Clicked display session button at (165, 412) on #display-session
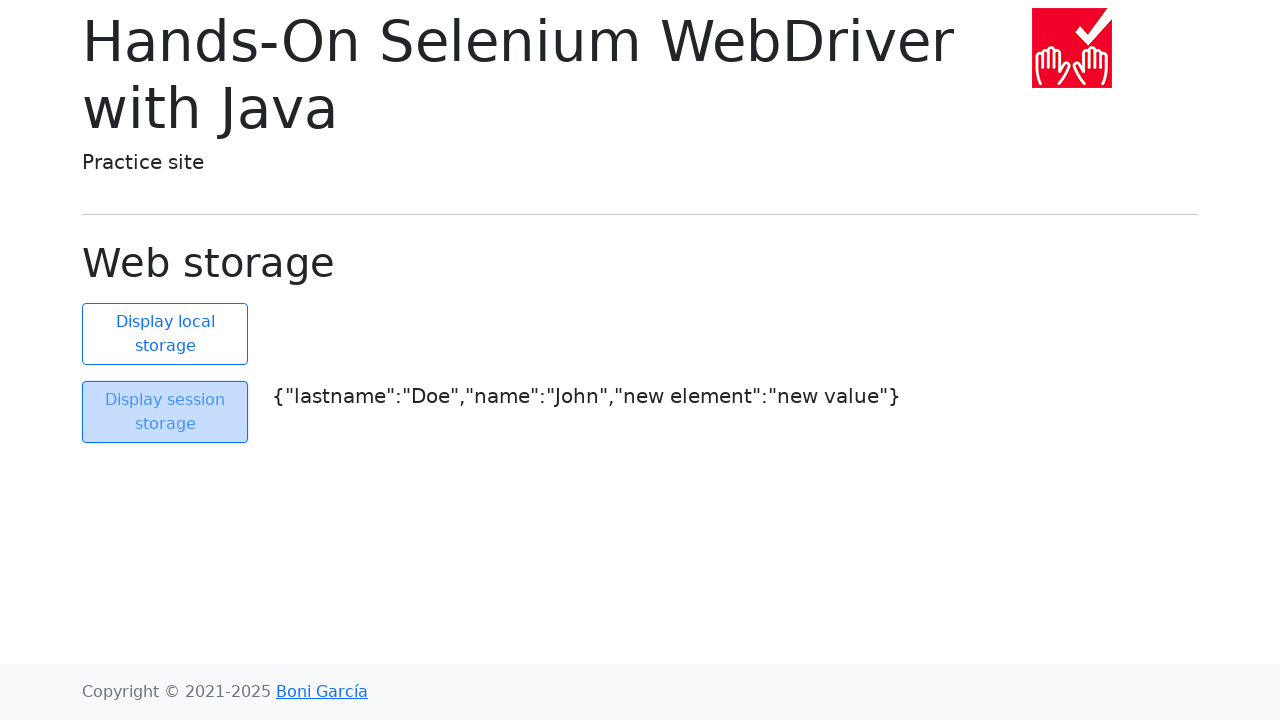

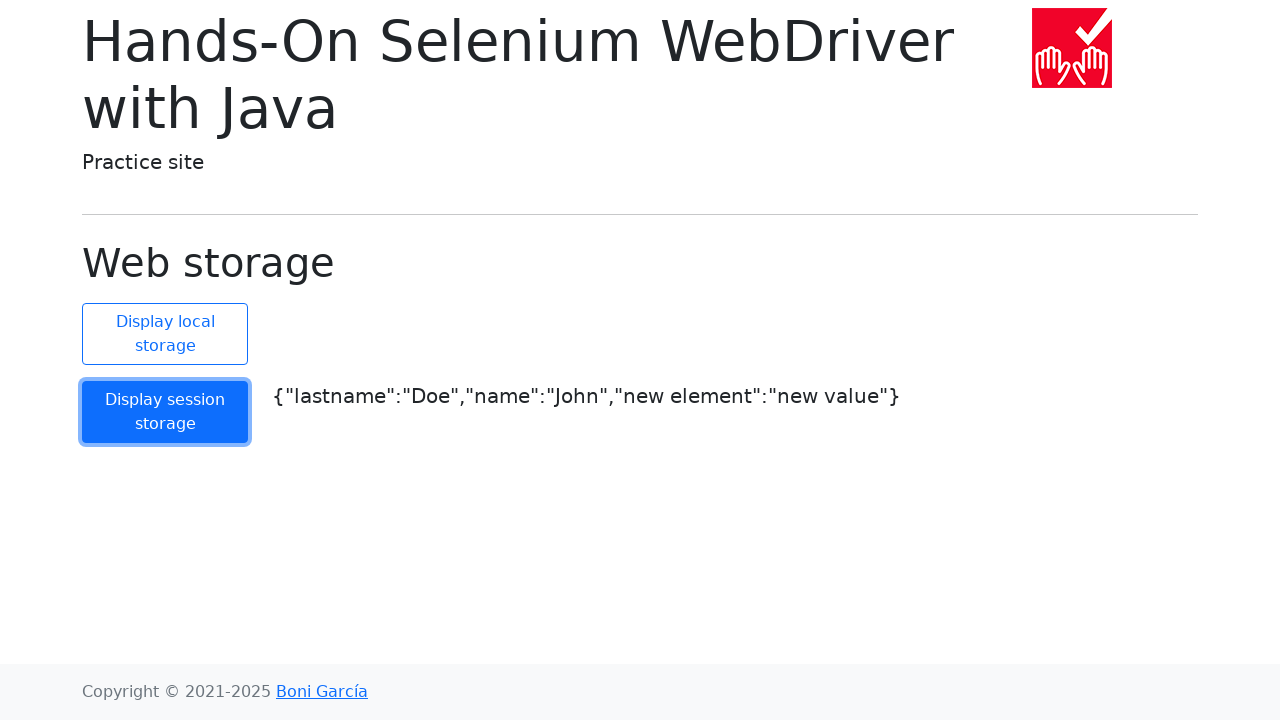